Tests sorting the Email column in ascending order by clicking the column header and verifying the email values are sorted alphabetically using CSS pseudo-class selectors on table1.

Starting URL: http://the-internet.herokuapp.com/tables

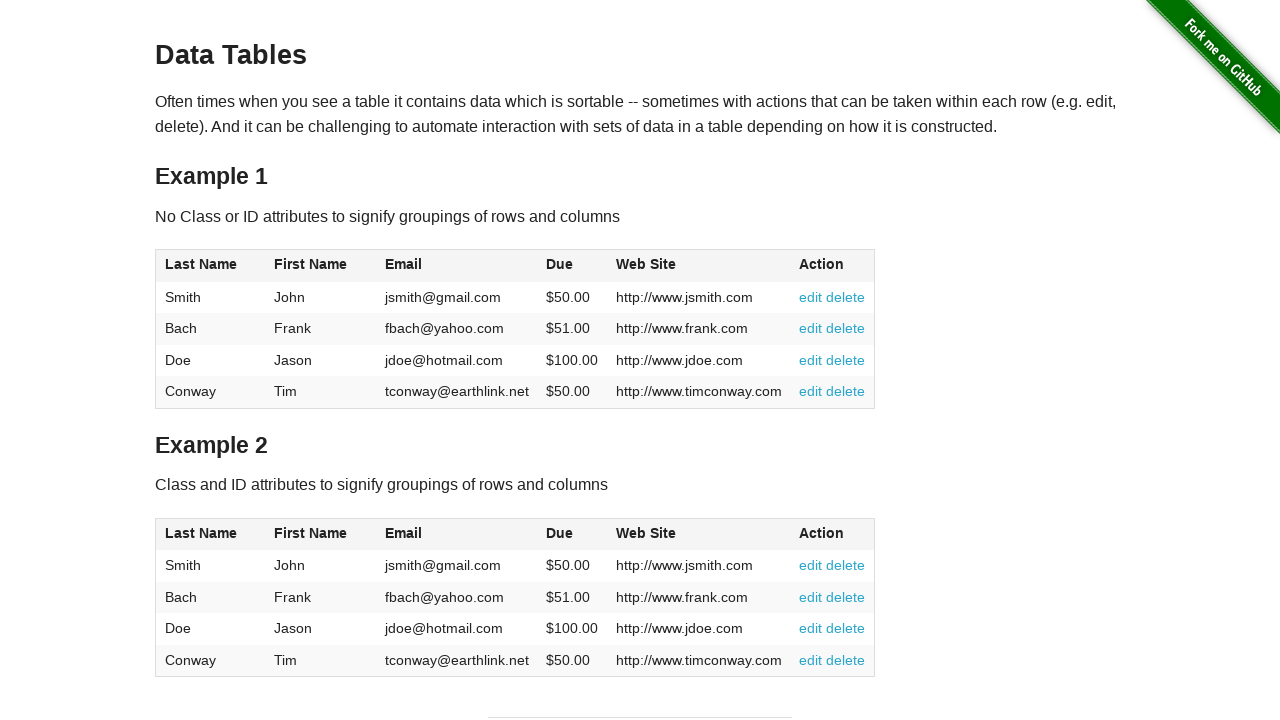

Clicked Email column header to sort at (457, 266) on #table1 thead tr th:nth-of-type(3)
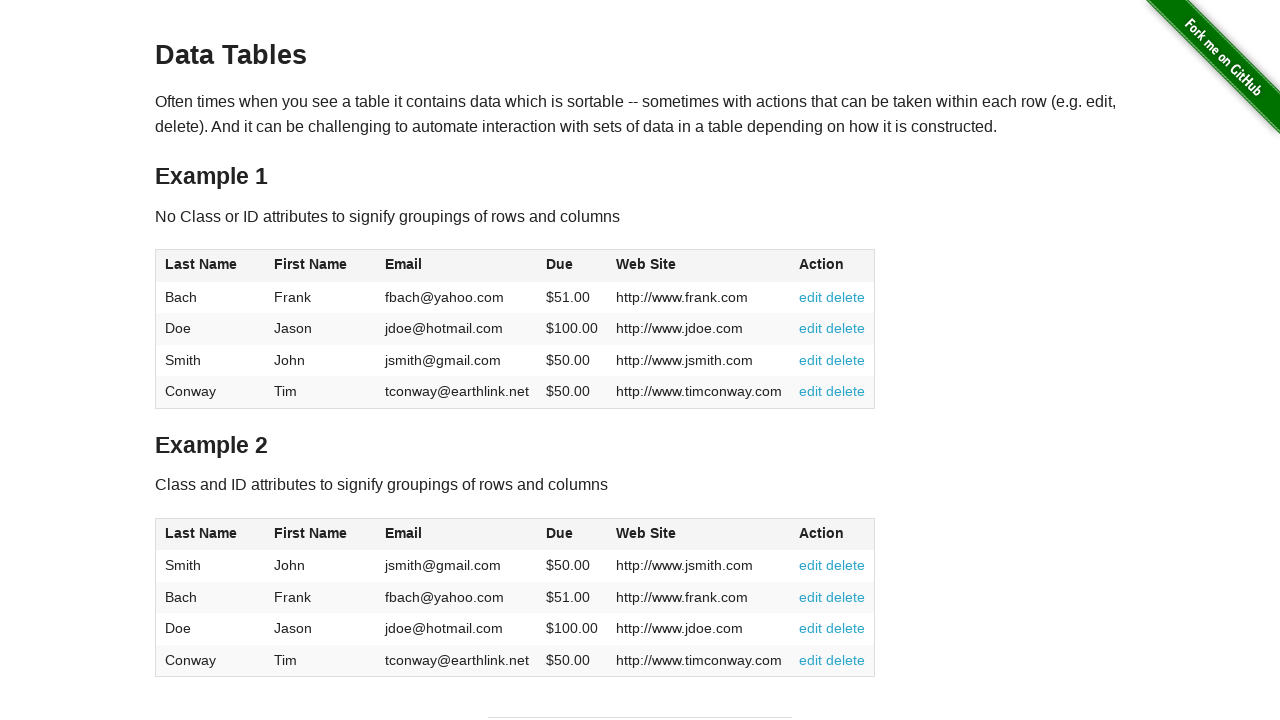

Email column values loaded
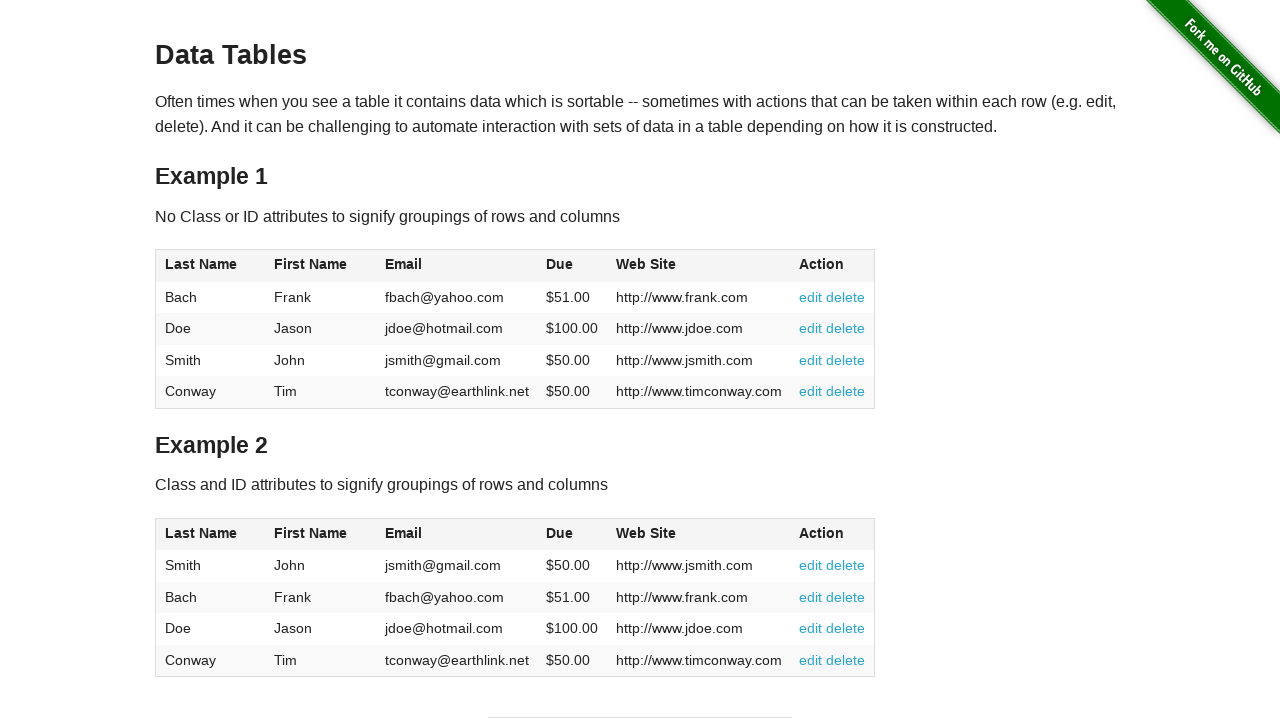

Retrieved all email cells from table1
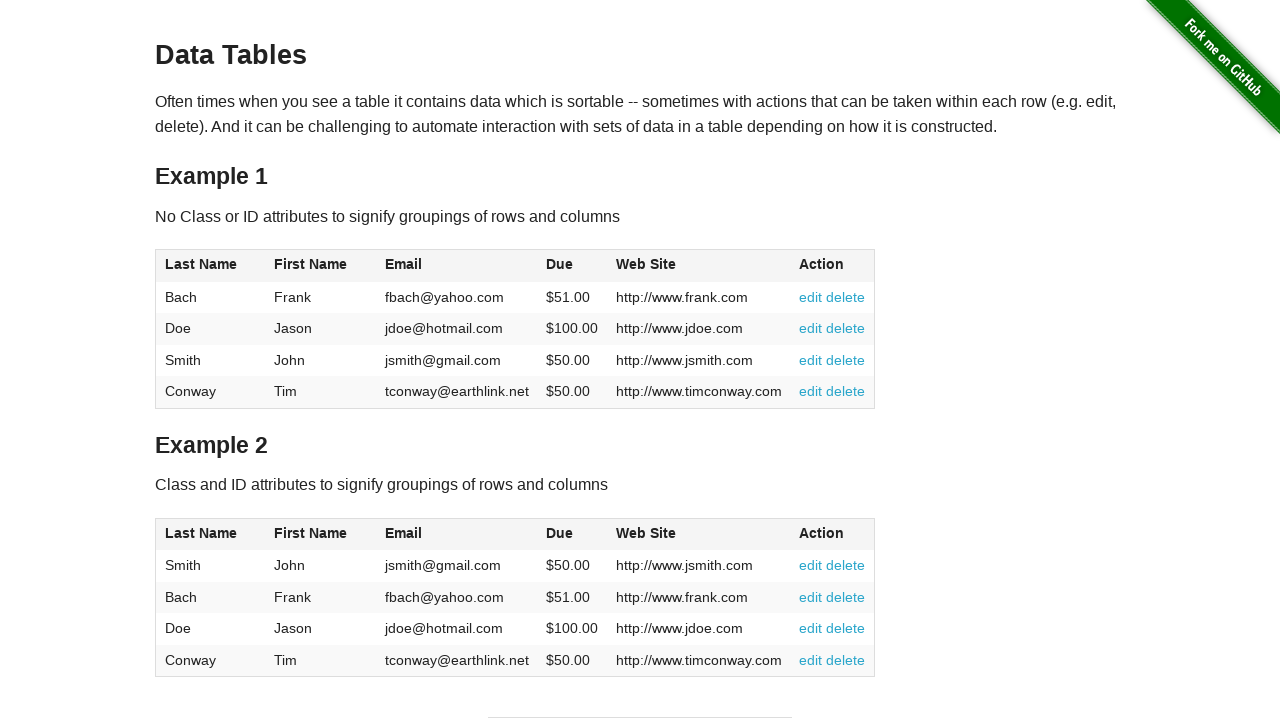

Extracted email text content from cells
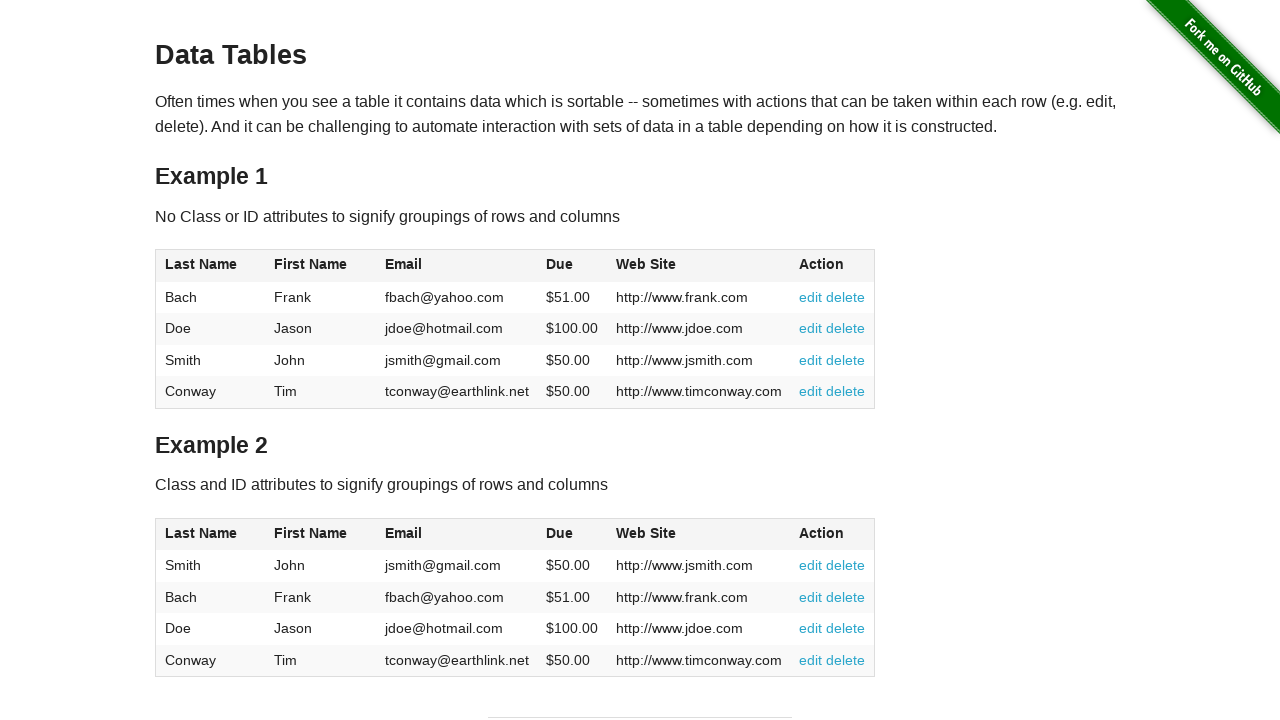

Verified emails are sorted in ascending alphabetical order
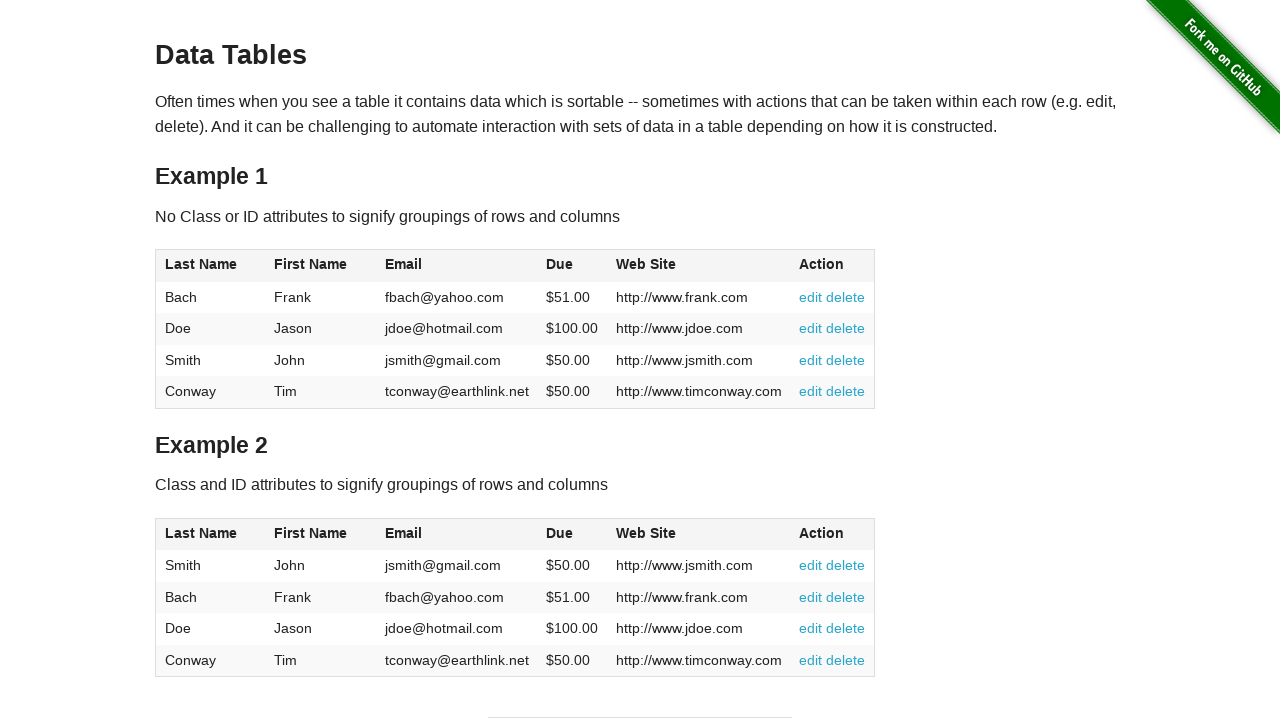

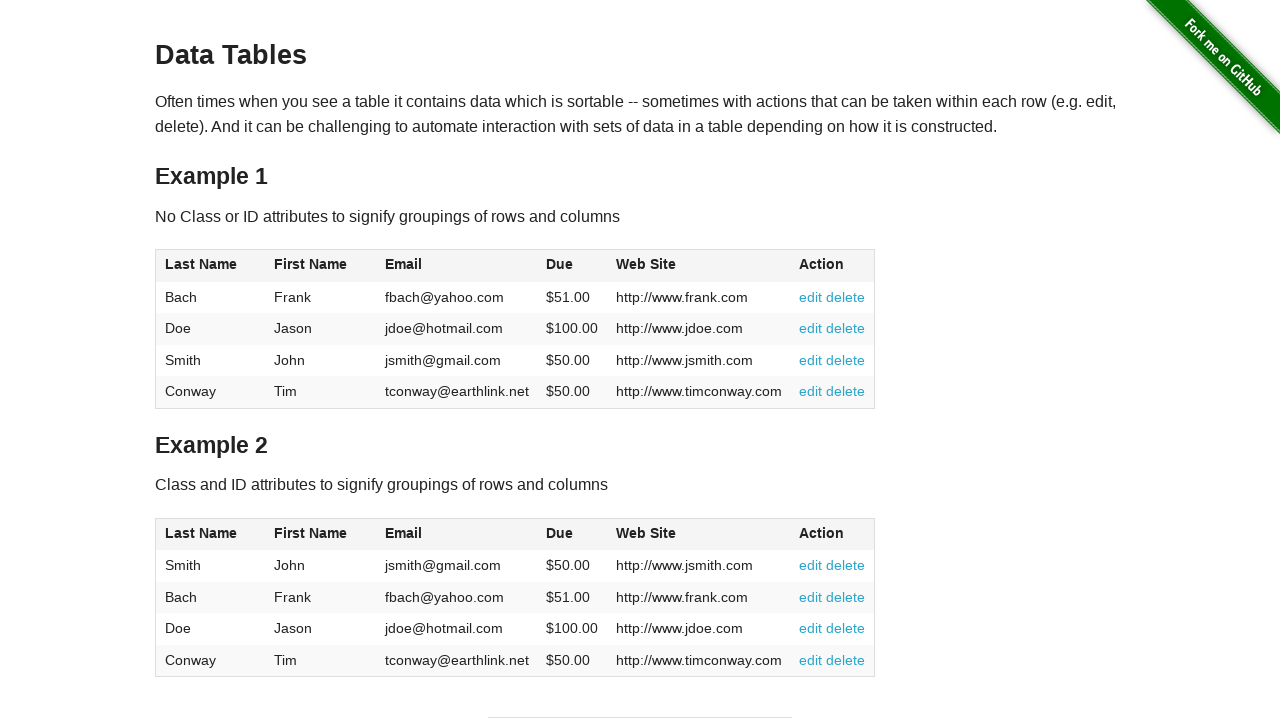